Refreshes page, clicks radio and checkbox to verify selection, then deselects checkbox and verifies it's unselected

Starting URL: https://automationfc.github.io/basic-form/index.html

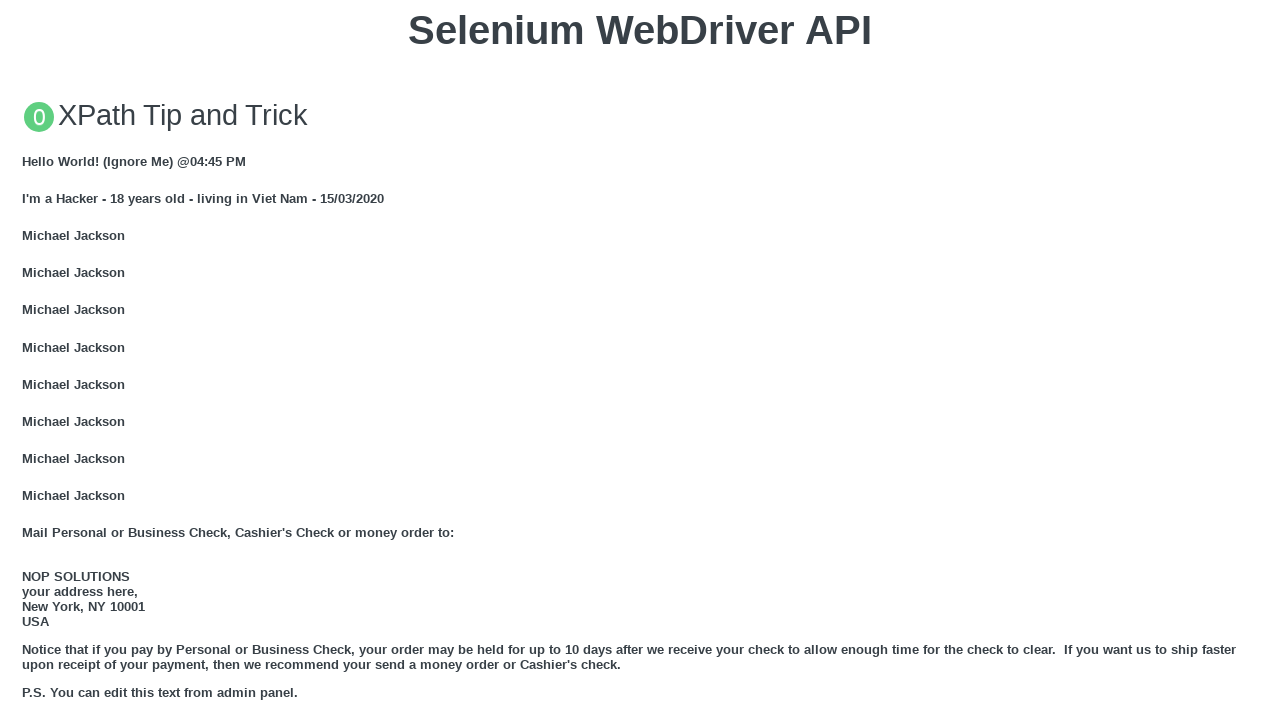

Page reloaded
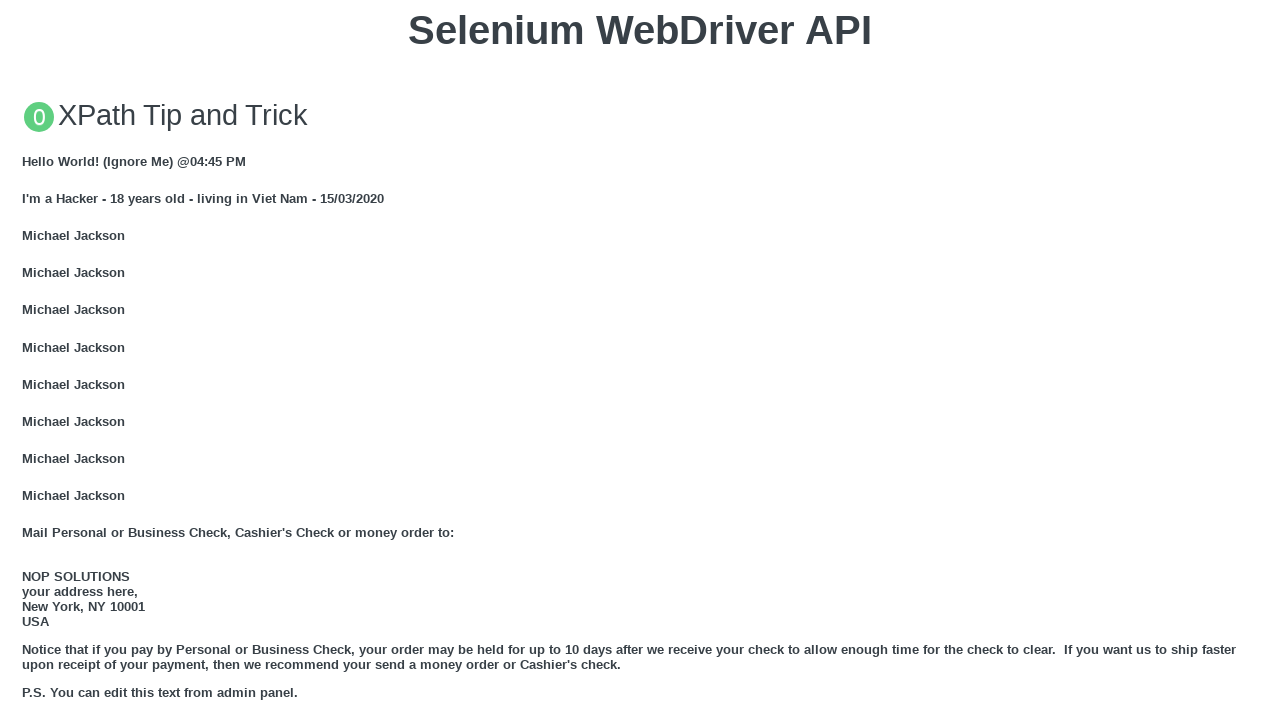

Clicked 'under 18' radio button at (28, 360) on #under_18
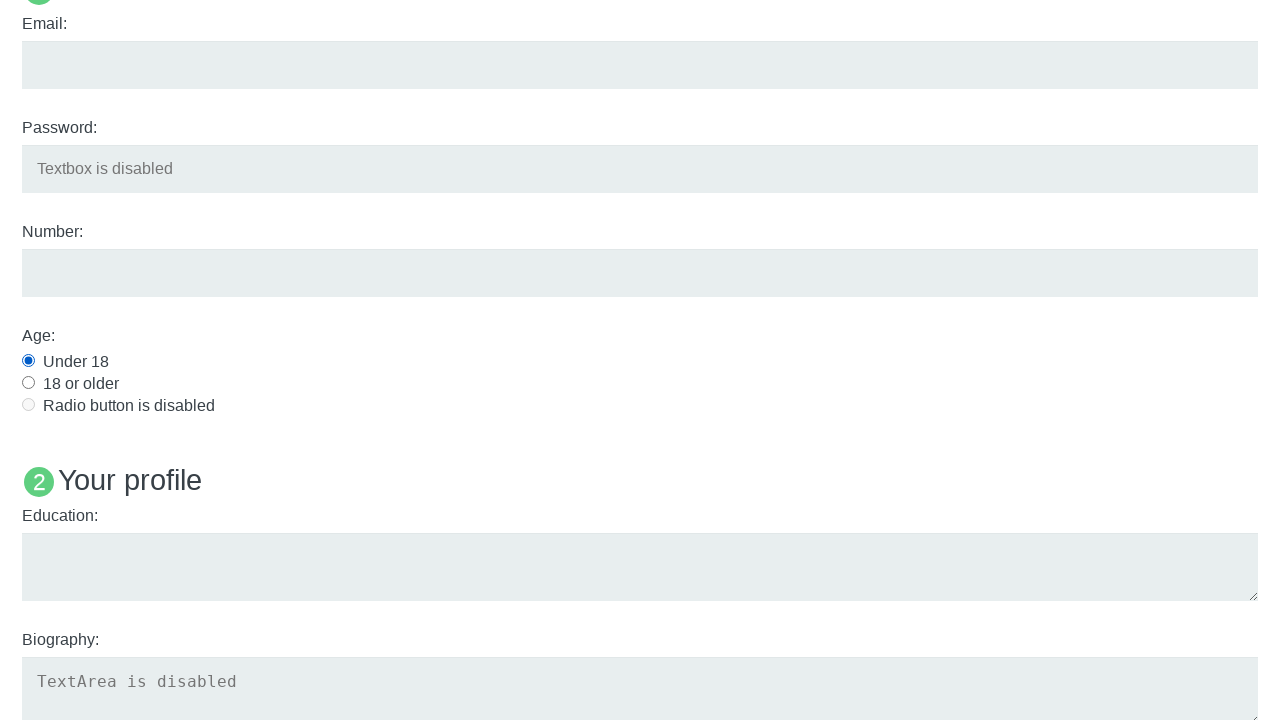

Verified 'under 18' radio button is selected
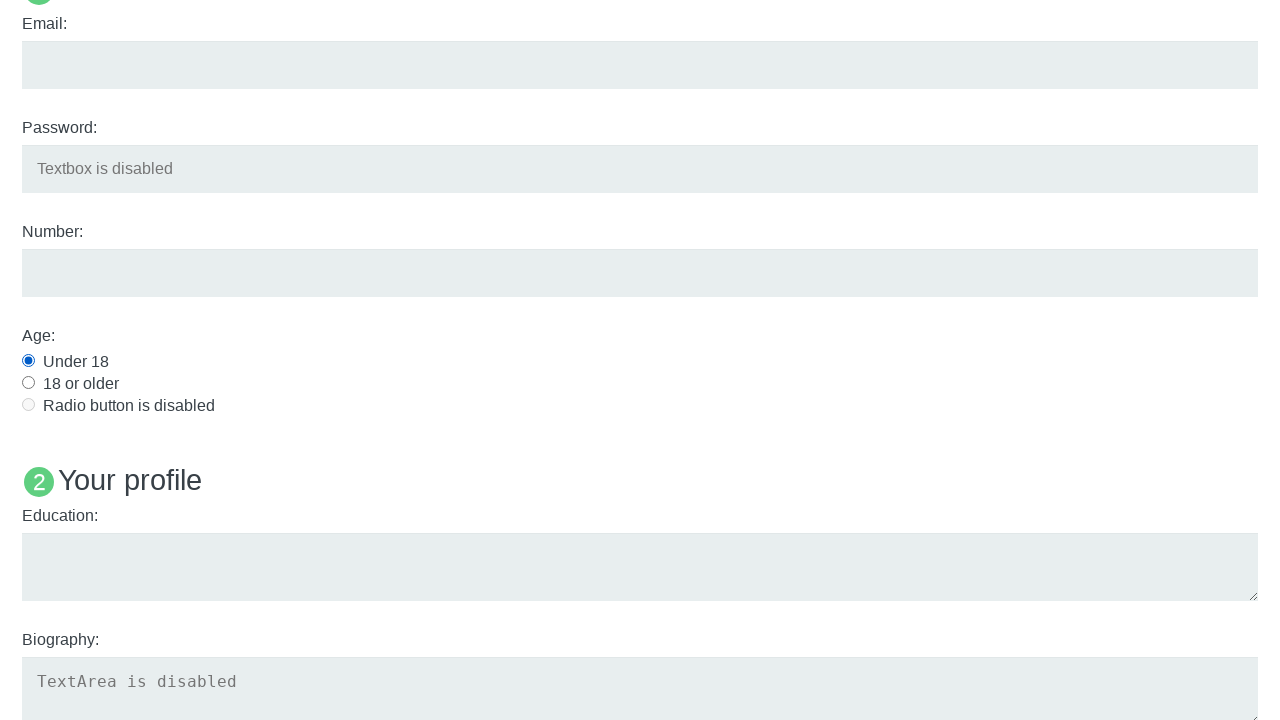

Clicked 'development' checkbox at (28, 361) on #development
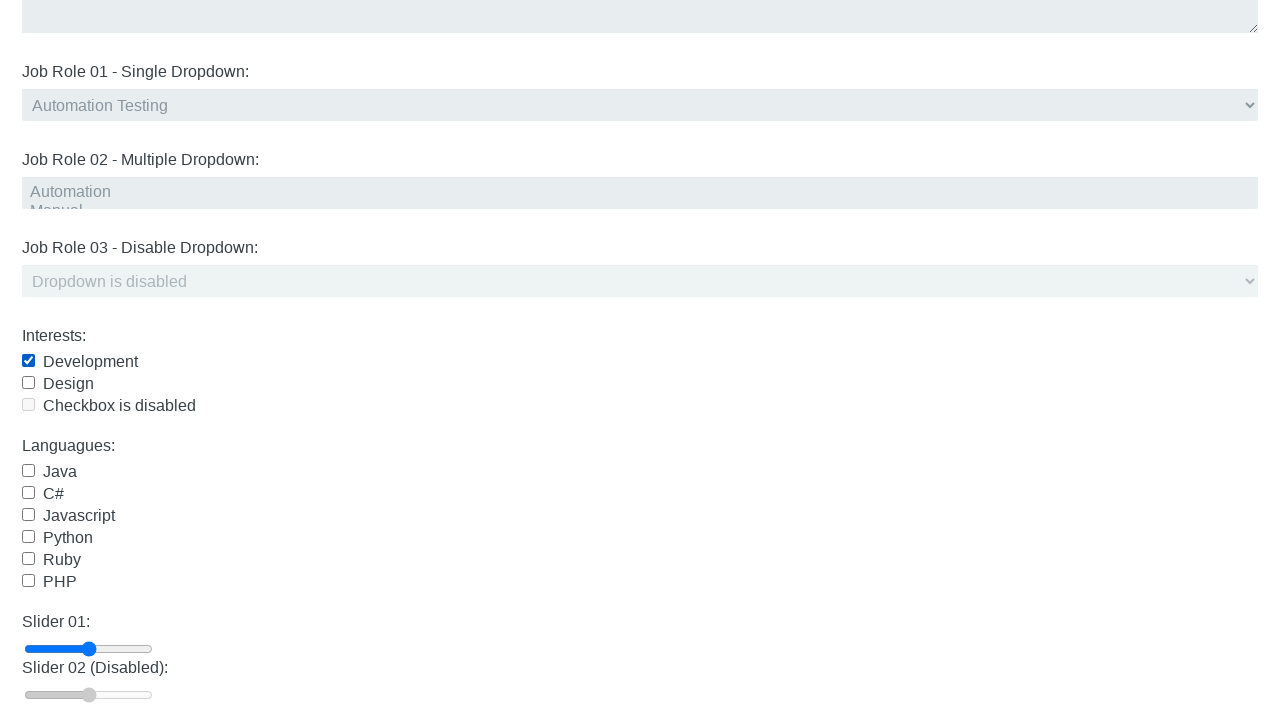

Verified 'development' checkbox is selected
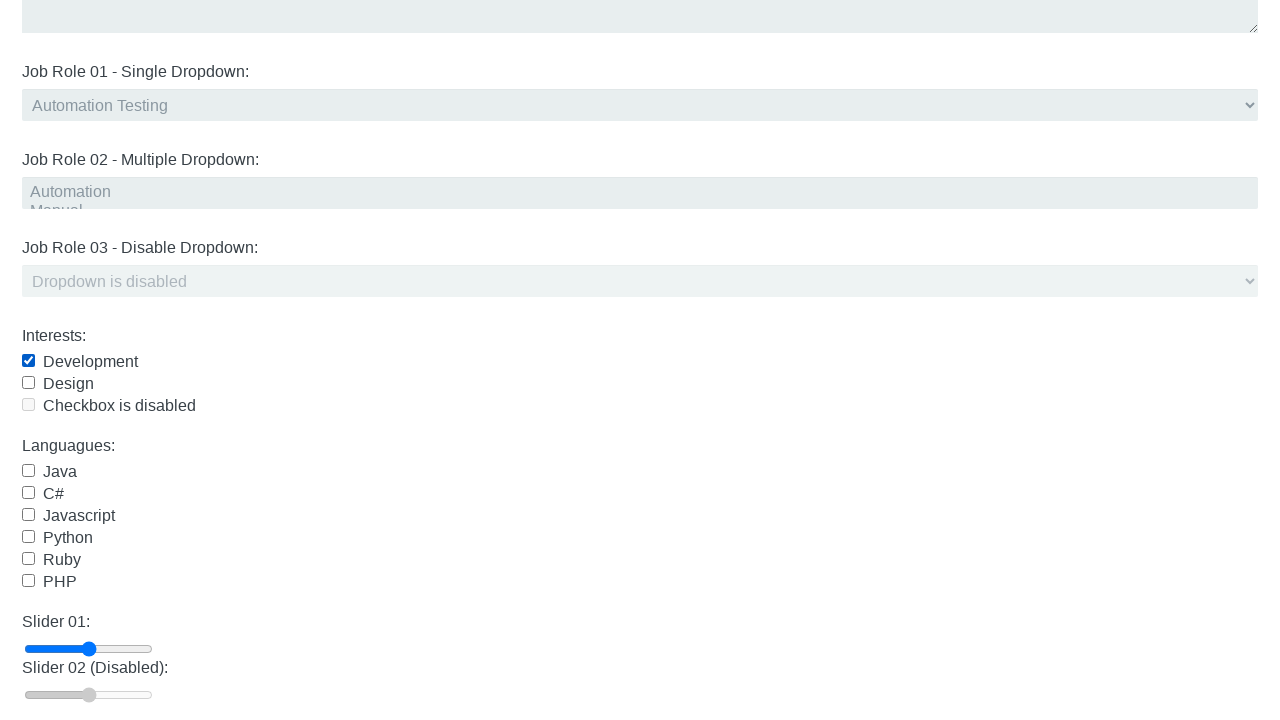

Clicked 'development' checkbox again to deselect at (28, 361) on #development
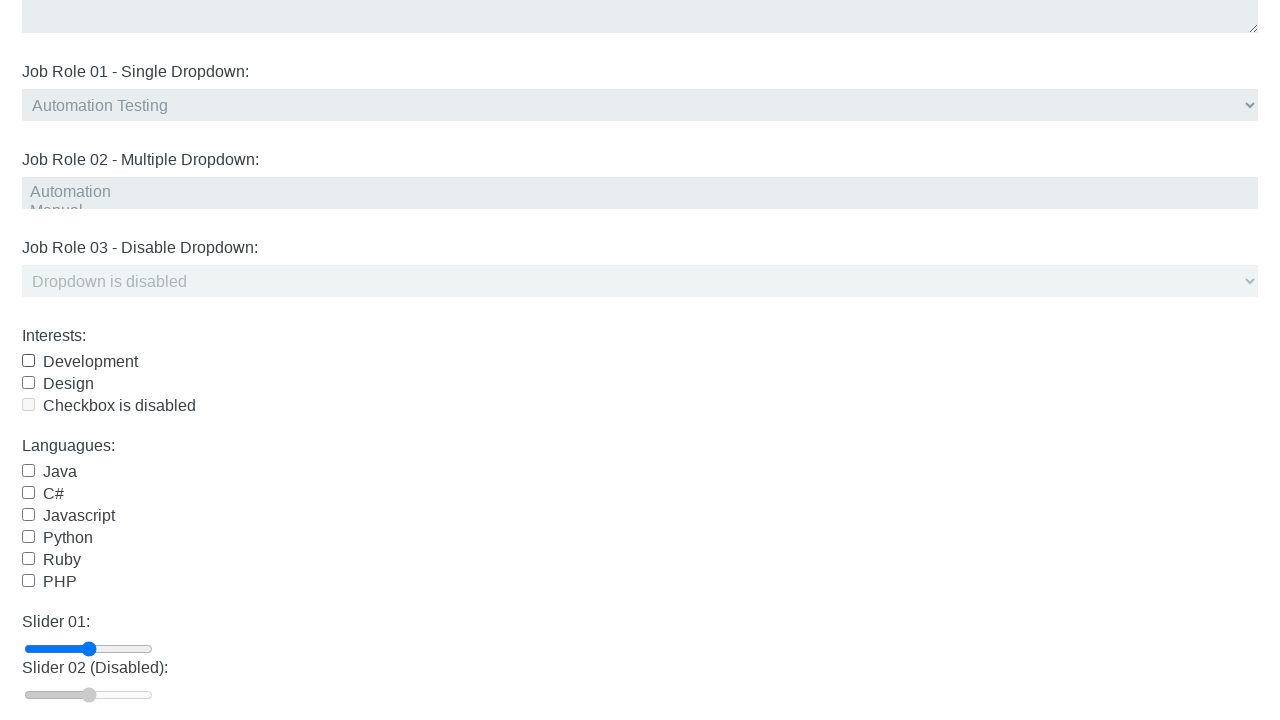

Verified 'development' checkbox is deselected
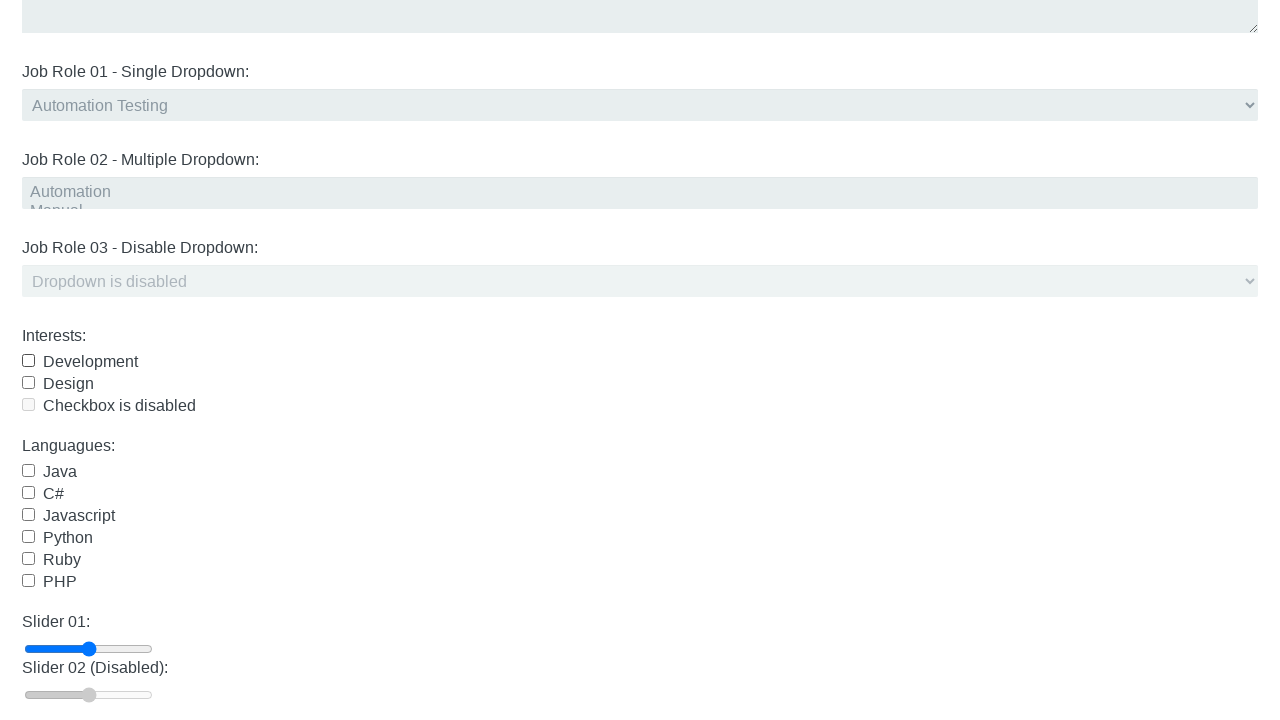

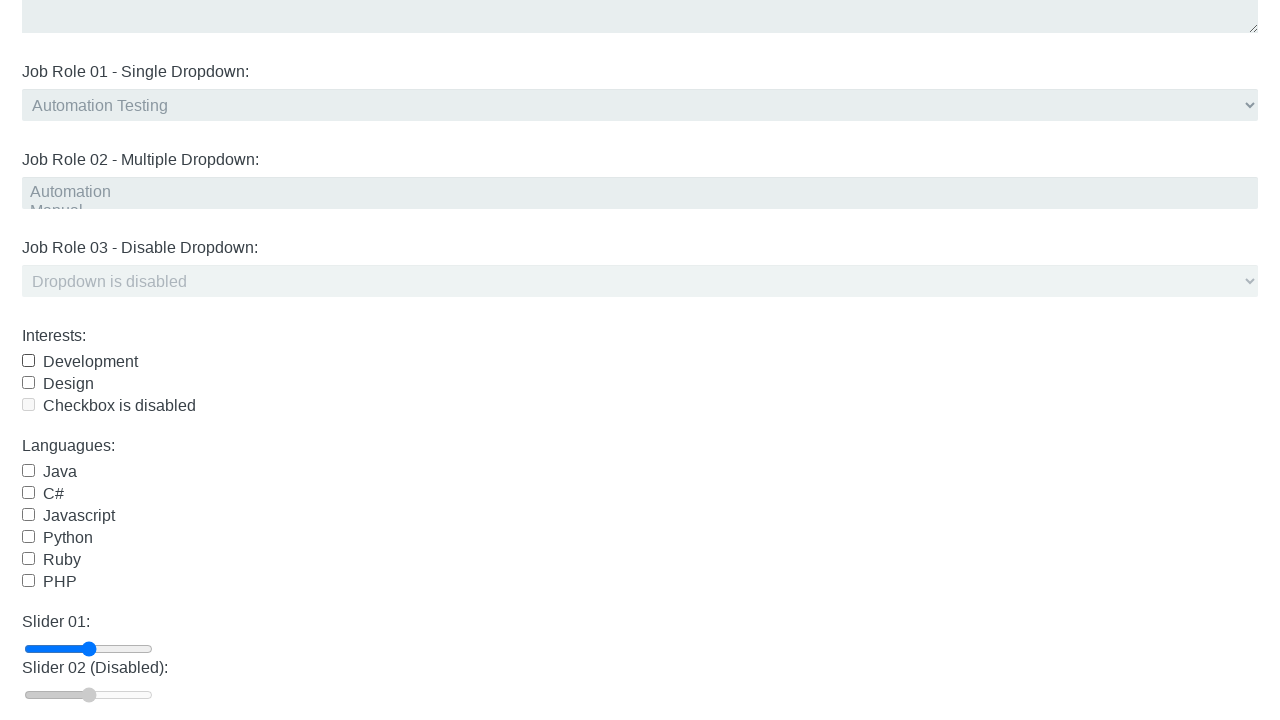